Tests iframe interaction by switching to a frame and entering text into an input field within the frame

Starting URL: http://demo.automationtesting.in/Frames.html

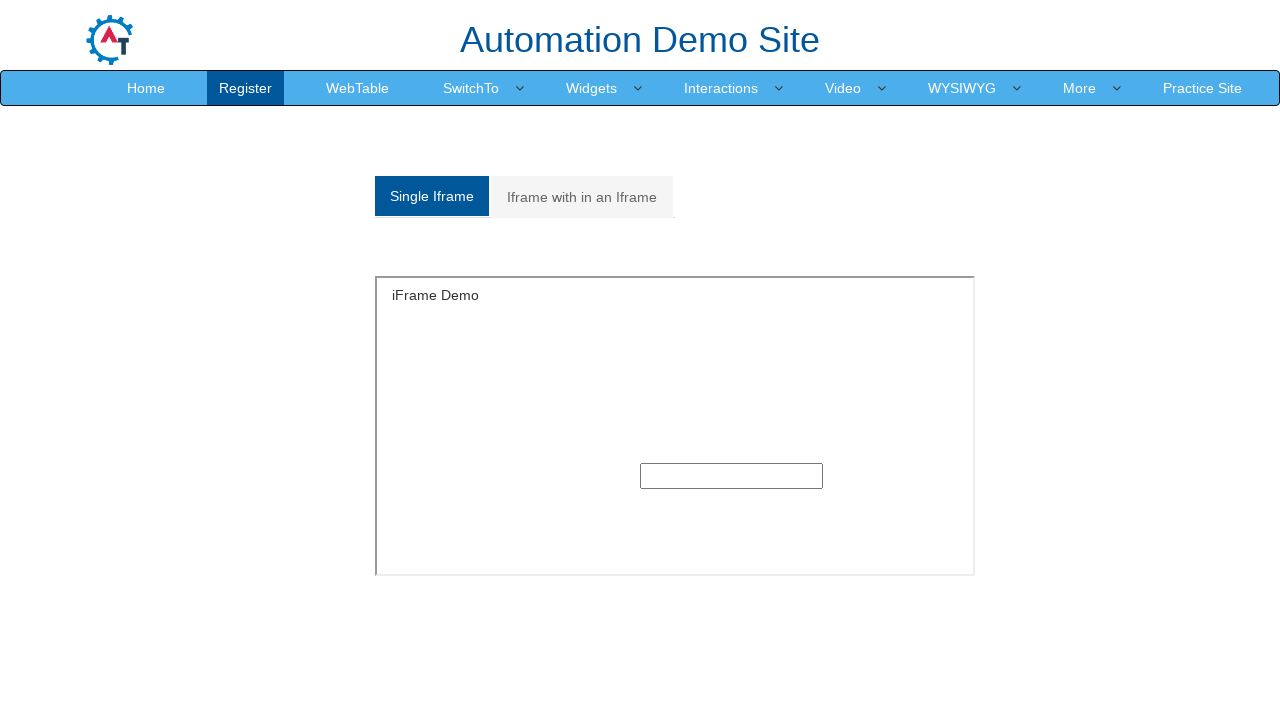

Located the first iframe on the page
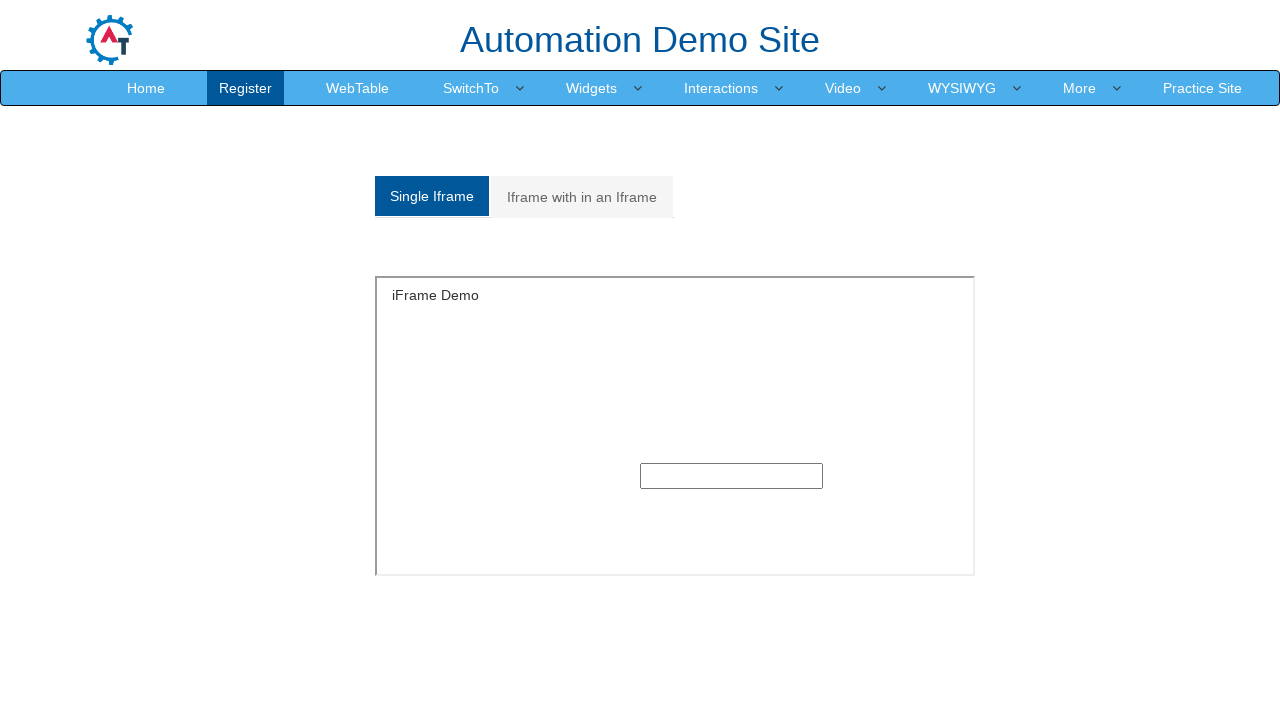

Filled input field inside iframe with 'Lucas Martinez Silva' on iframe >> nth=0 >> internal:control=enter-frame >> xpath=/html/body/section/div/
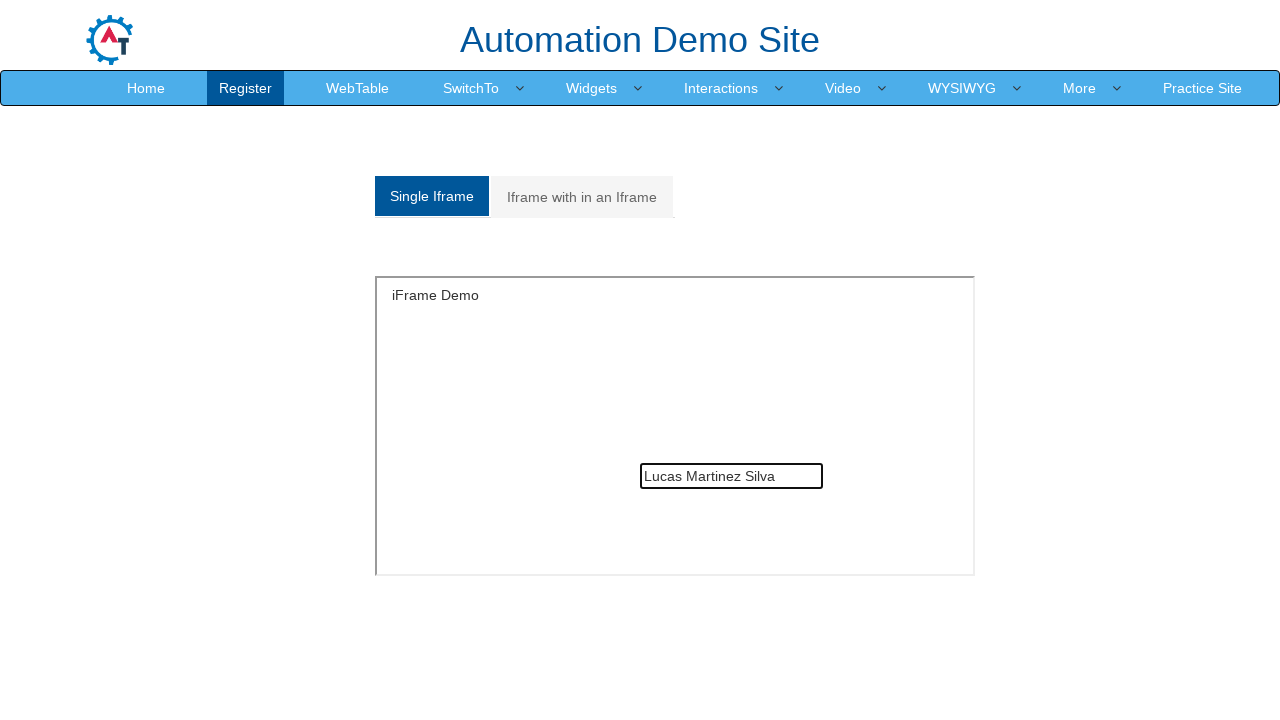

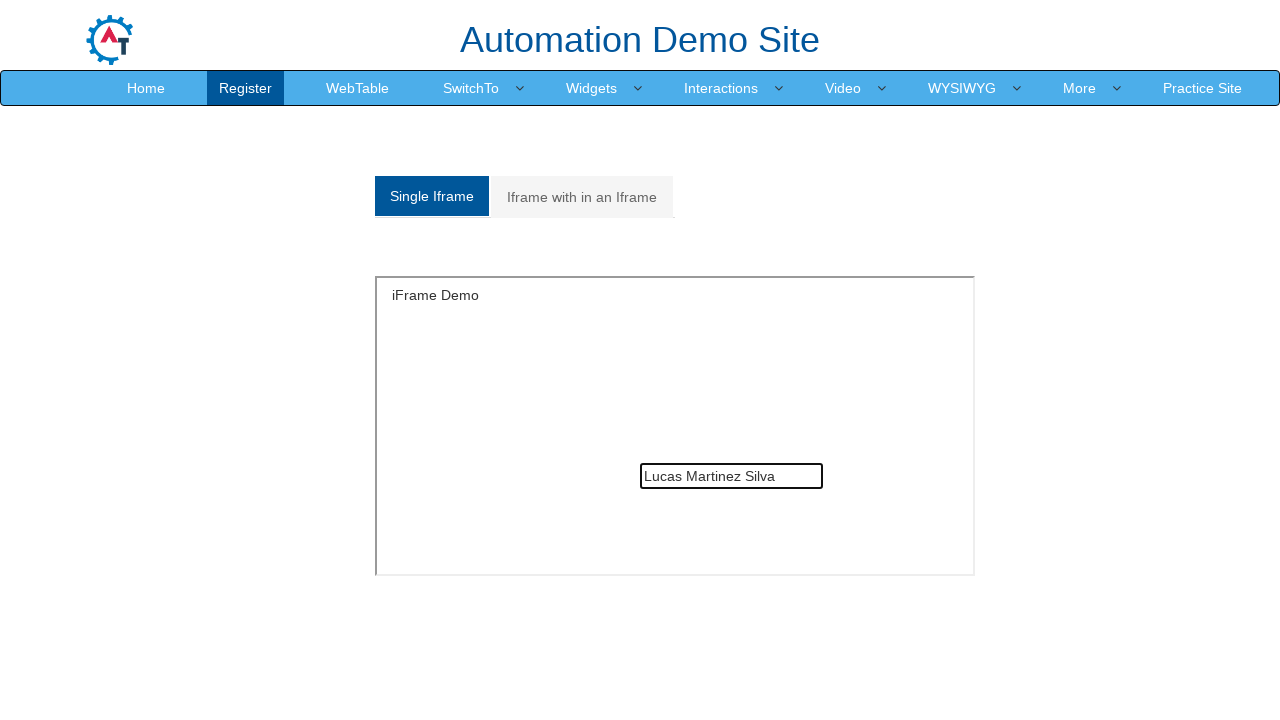